Tests keyboard key press functionality by sending a space key to a target element and verifying the displayed result text shows the correct key was pressed.

Starting URL: http://the-internet.herokuapp.com/key_presses

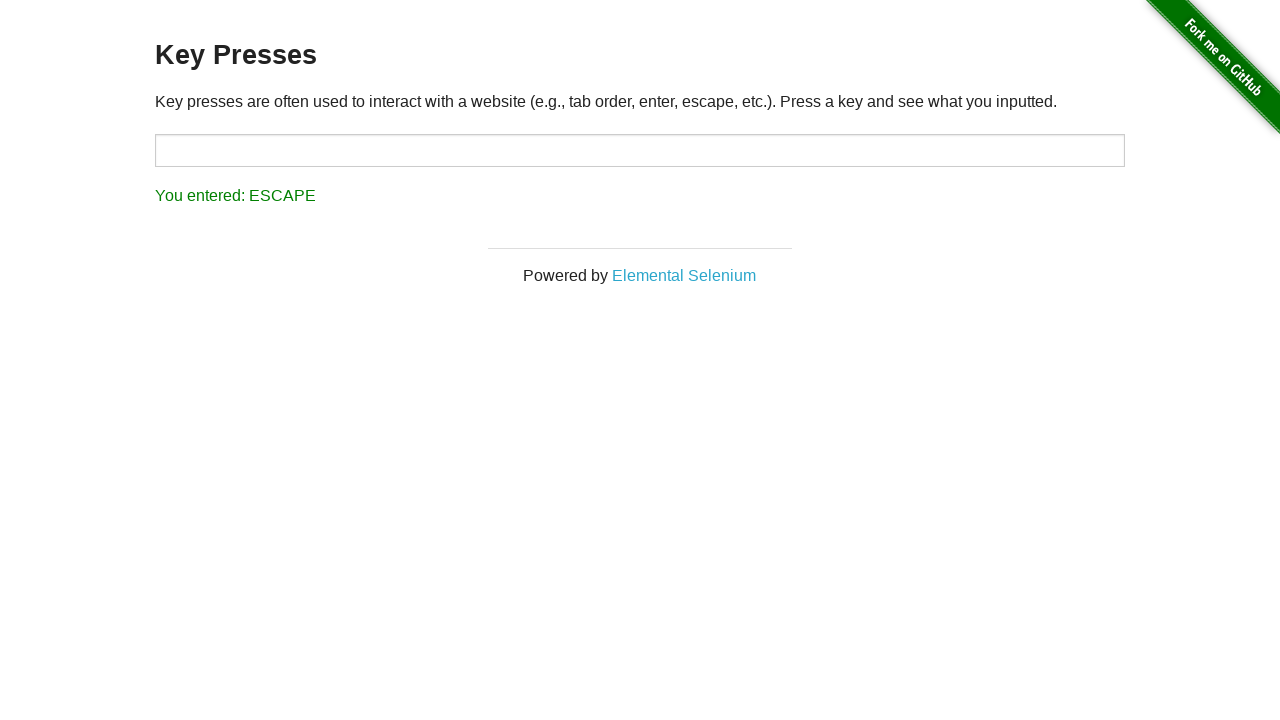

Pressed Space key on target element on #target
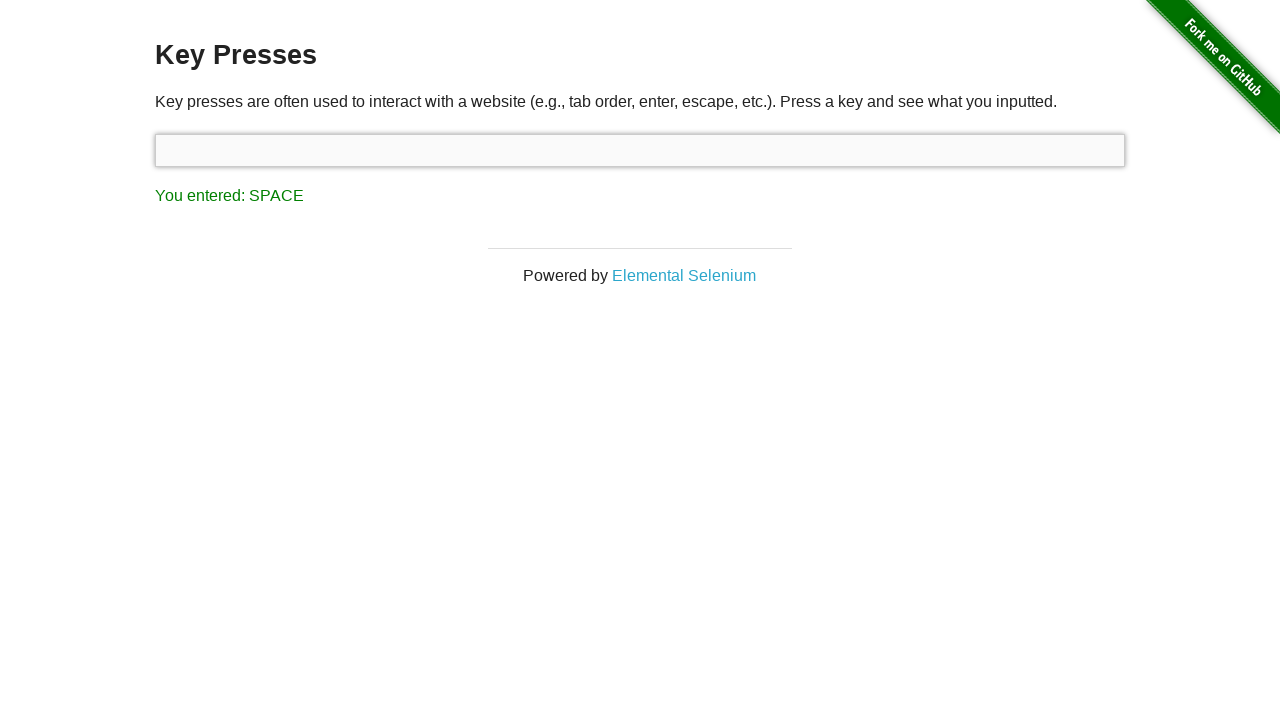

Result element loaded after Space key press
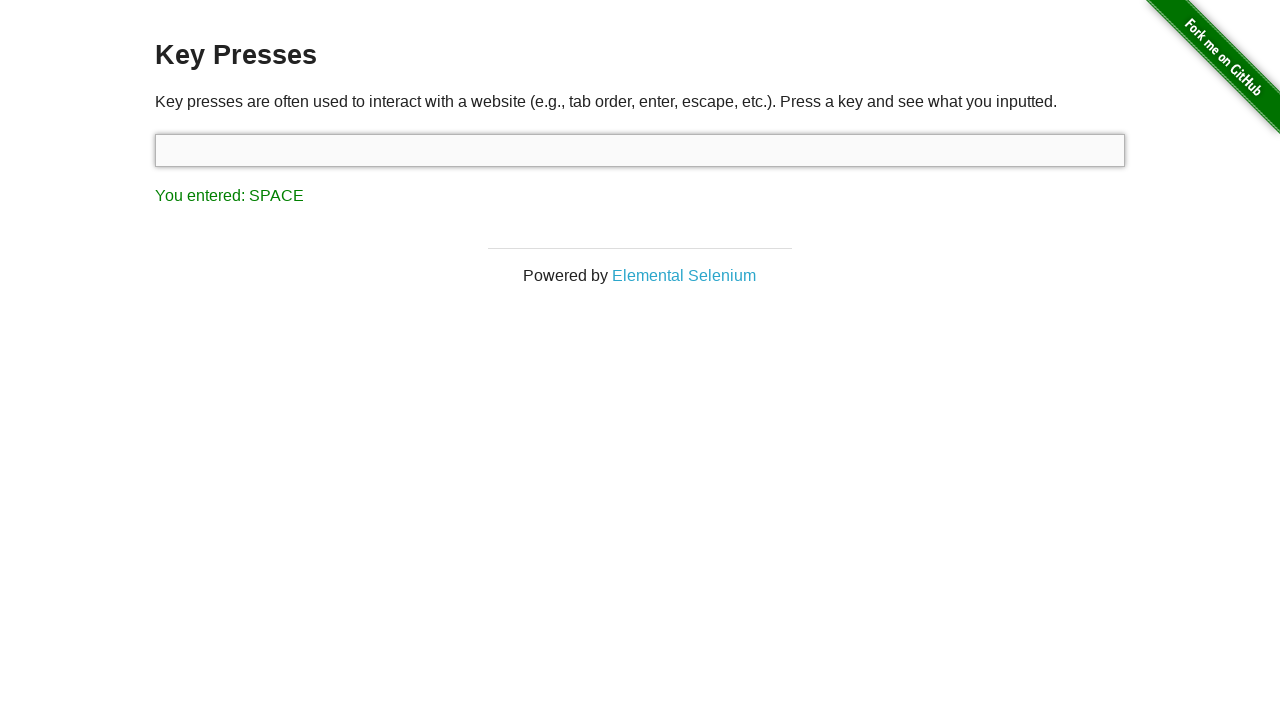

Retrieved result text: 'You entered: SPACE'
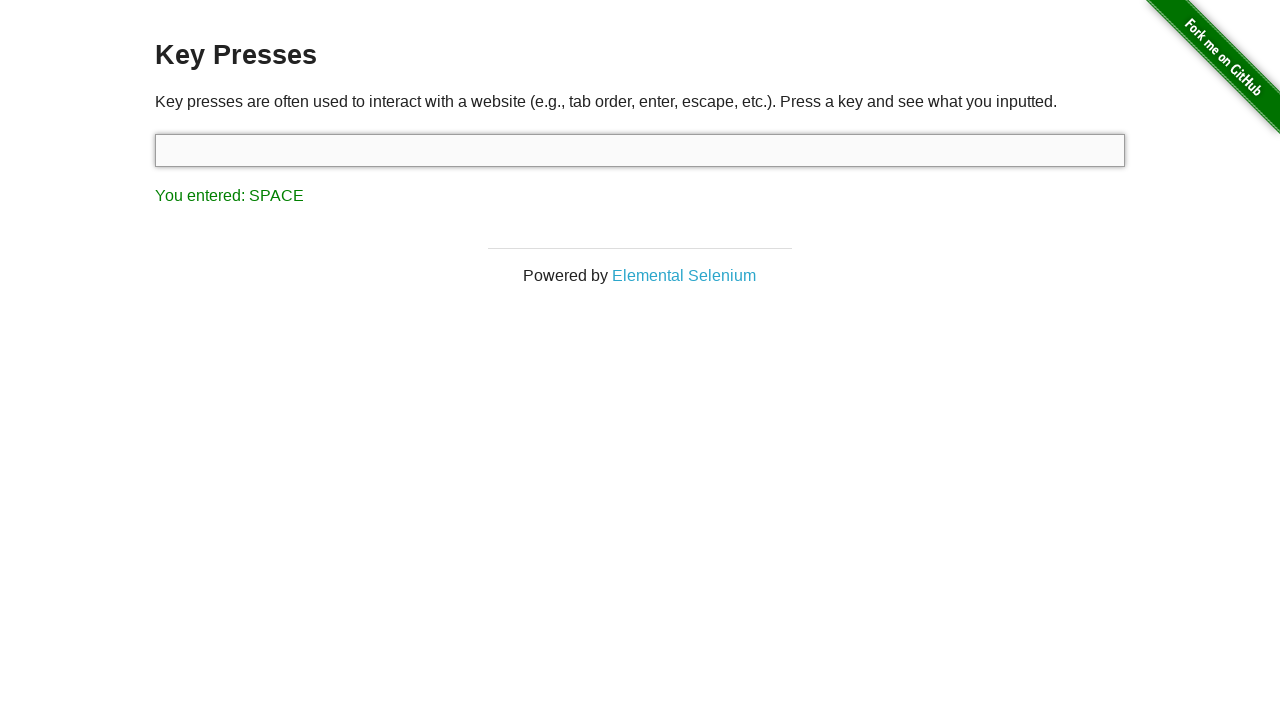

Assertion passed: result text correctly shows 'You entered: SPACE'
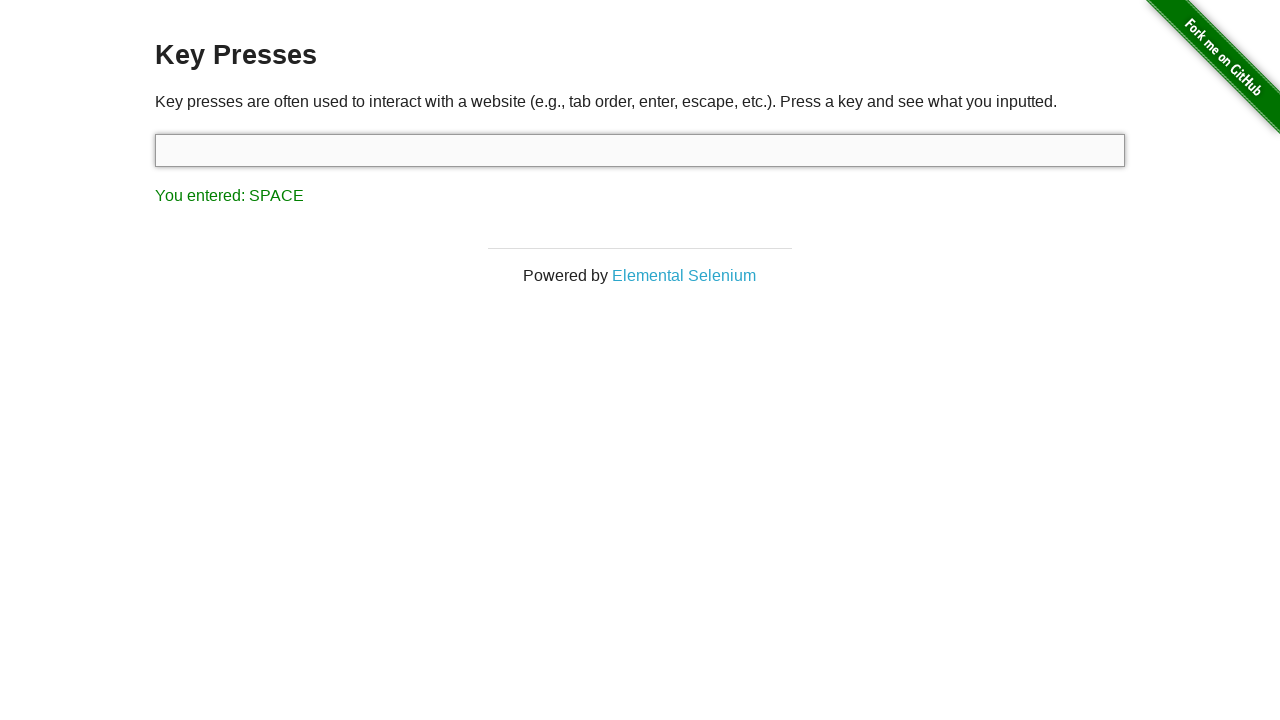

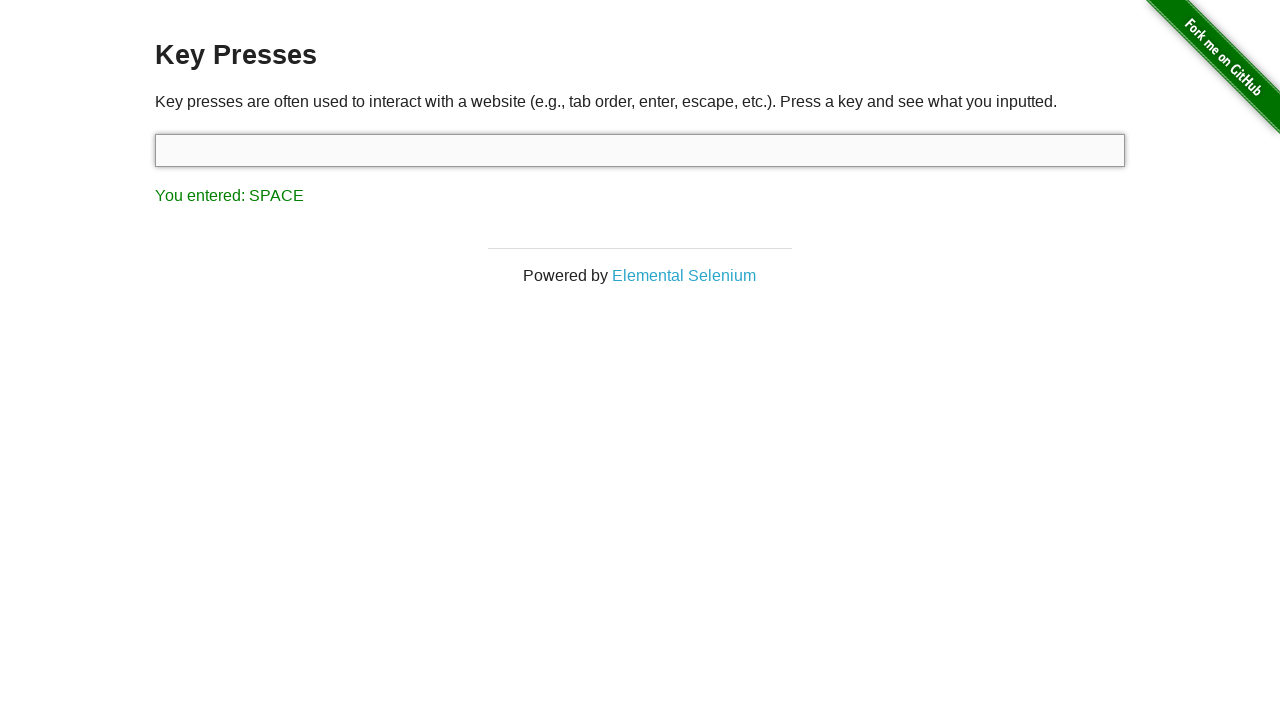